Tests multi-select dropdown functionality by selecting multiple options and then deselecting all

Starting URL: https://selenium08.blogspot.com/2019/11/dropdown.html

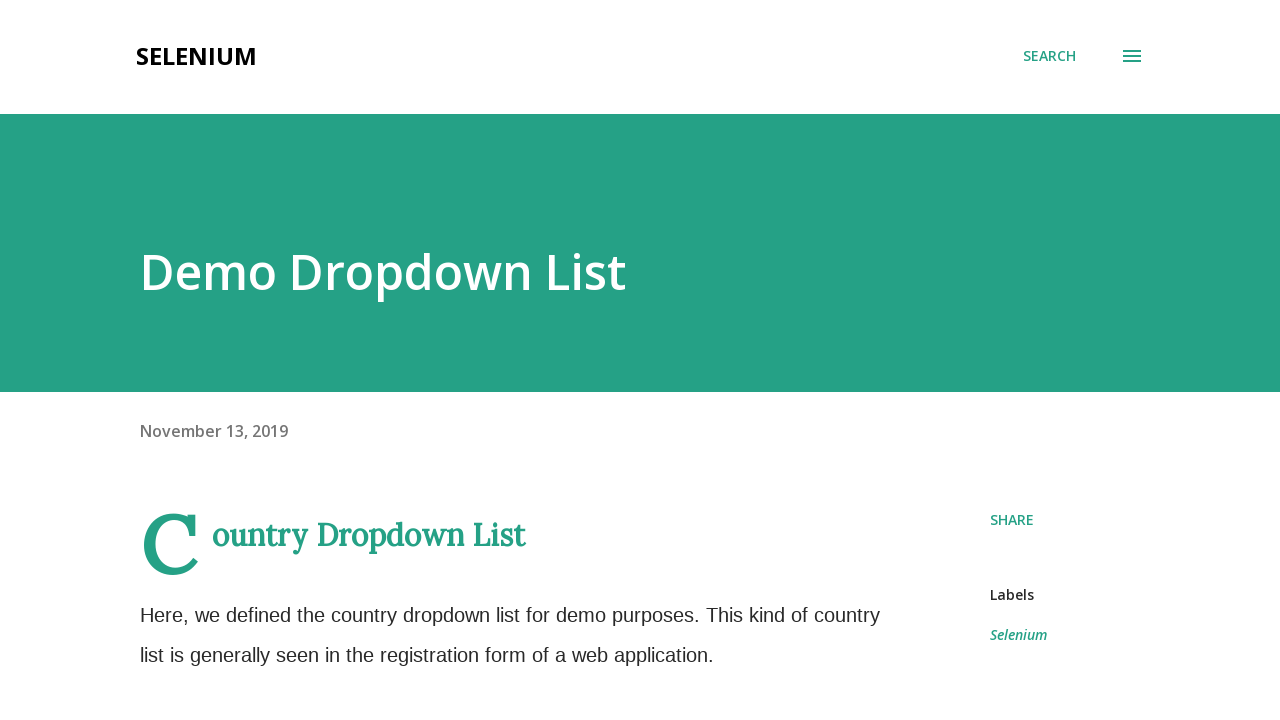

Scrolled to country dropdown element
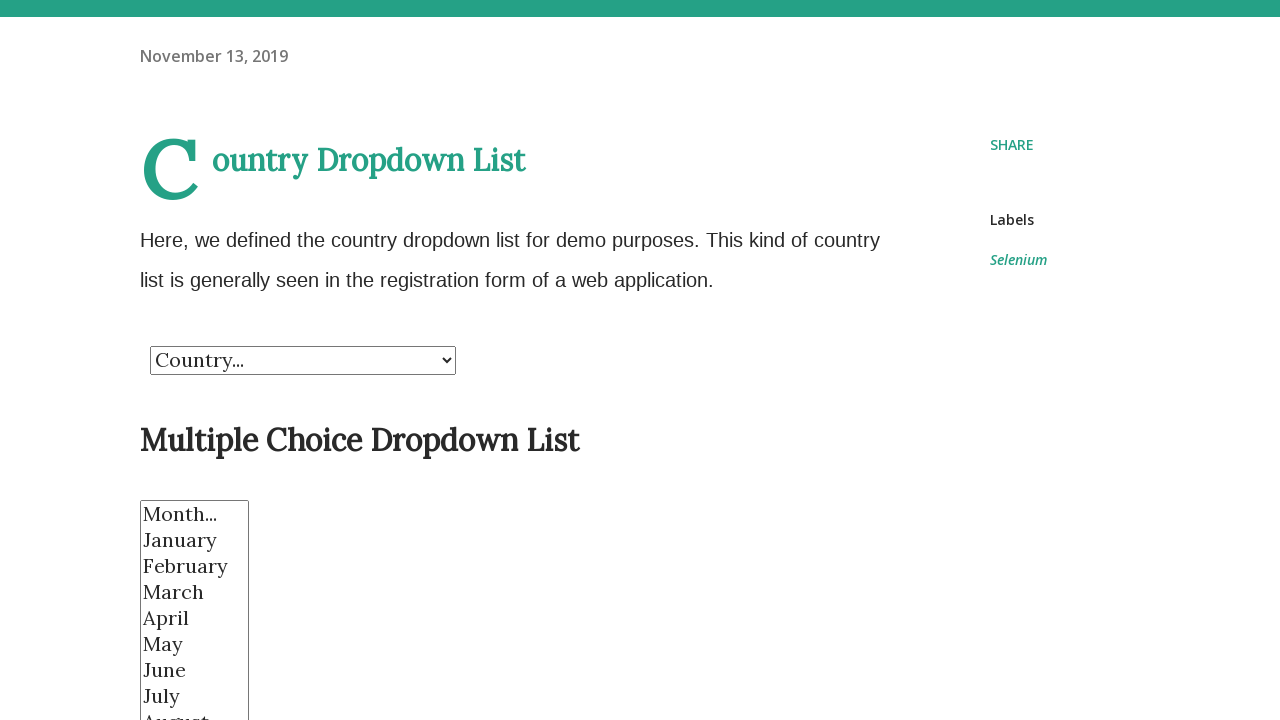

Located multi-select Month dropdown
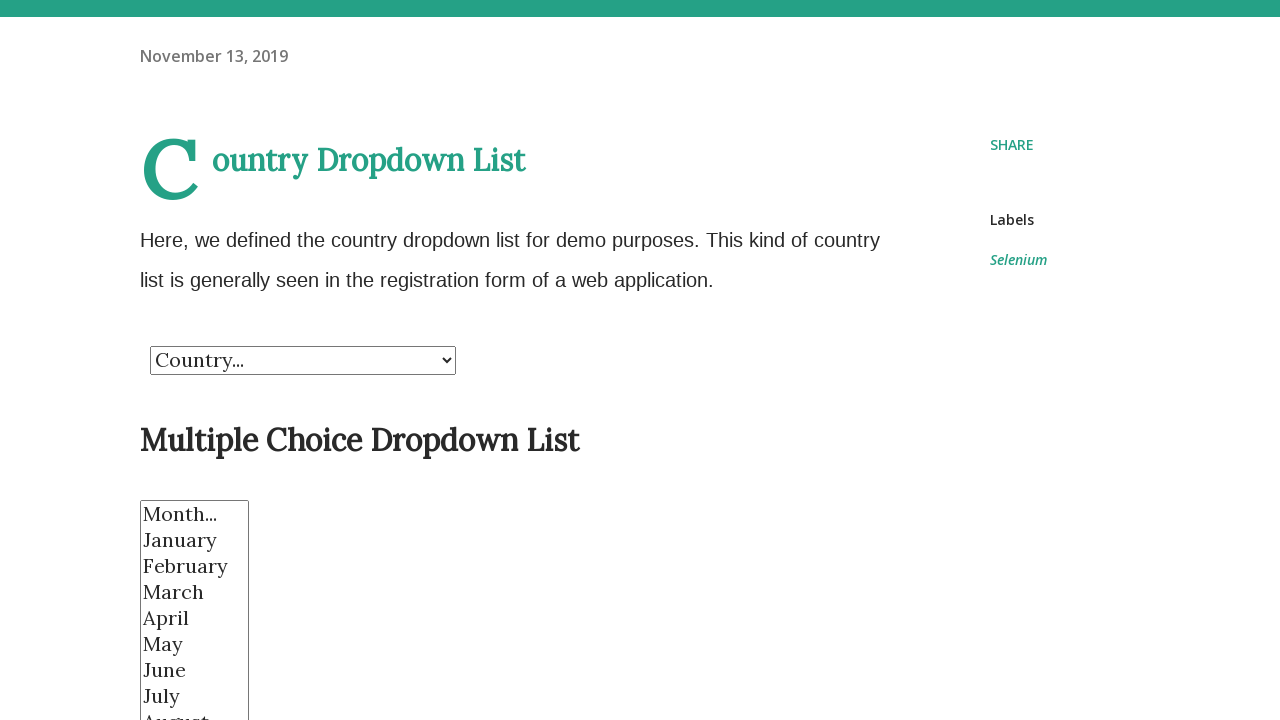

Selected 'May' from multi-select dropdown on select[name='Month']
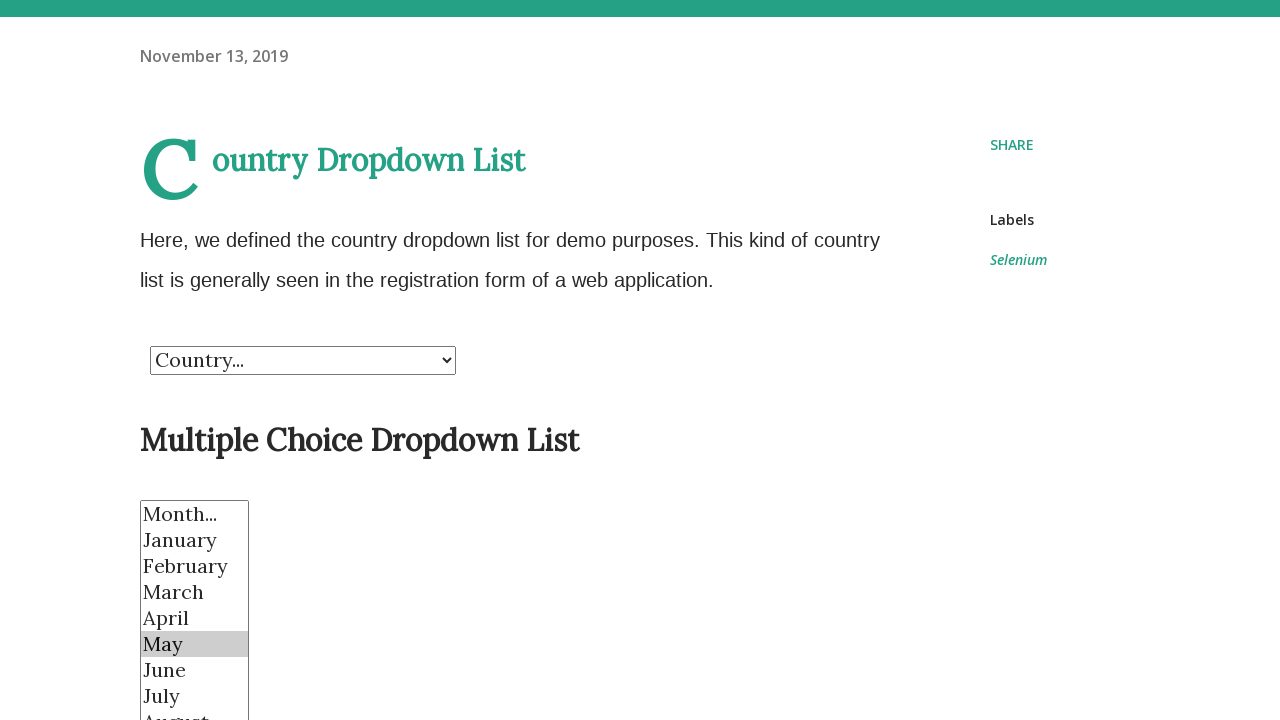

Selected 'June' from multi-select dropdown on select[name='Month']
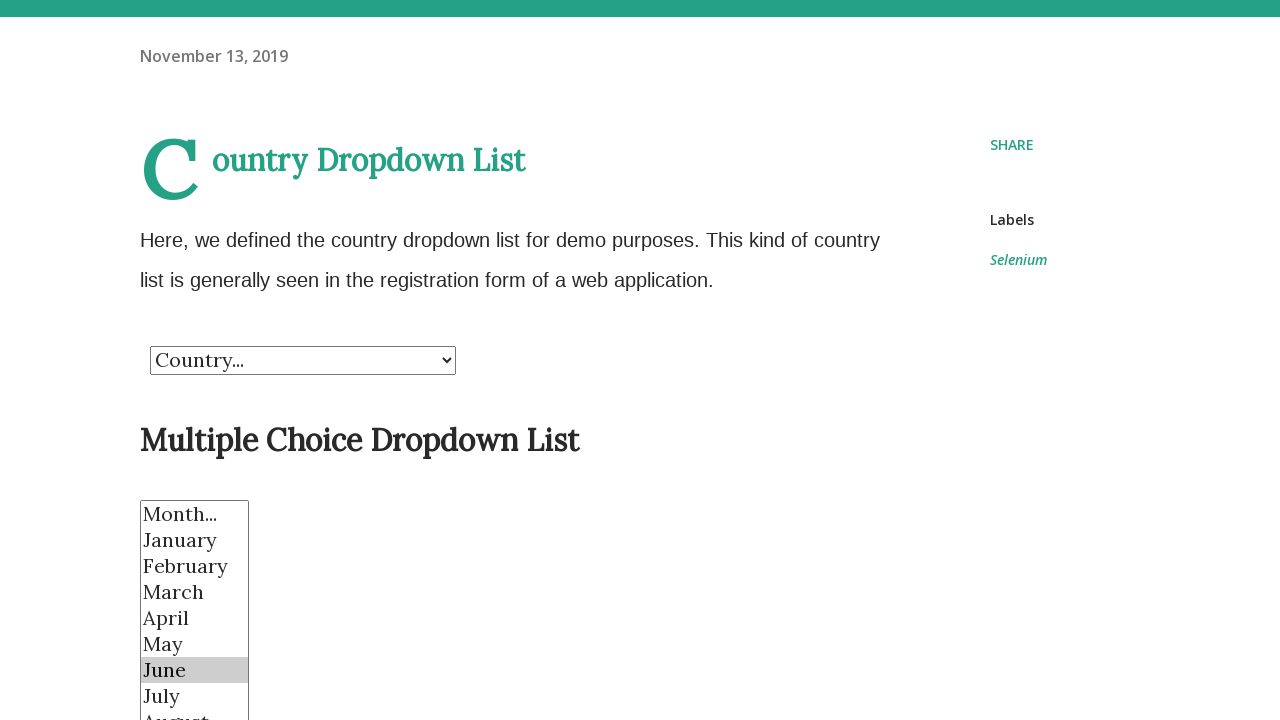

Selected 'July' from multi-select dropdown on select[name='Month']
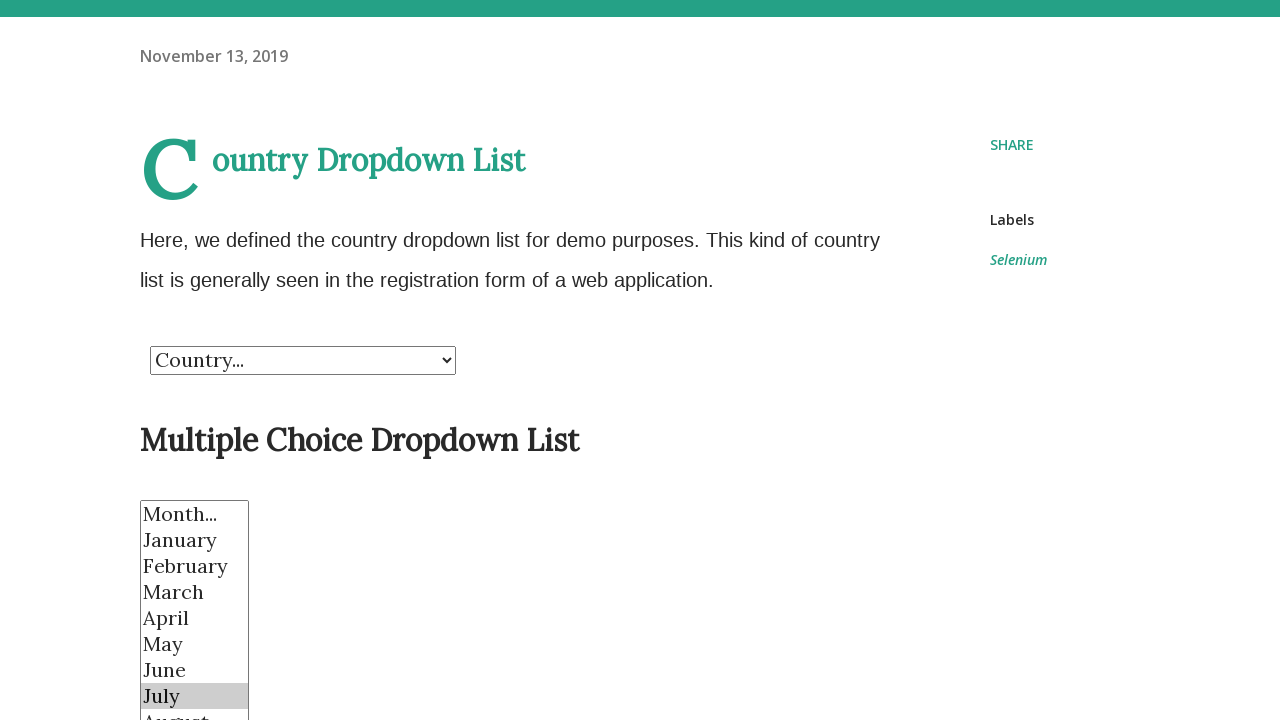

Deselected all options using element.selectedIndex = -1
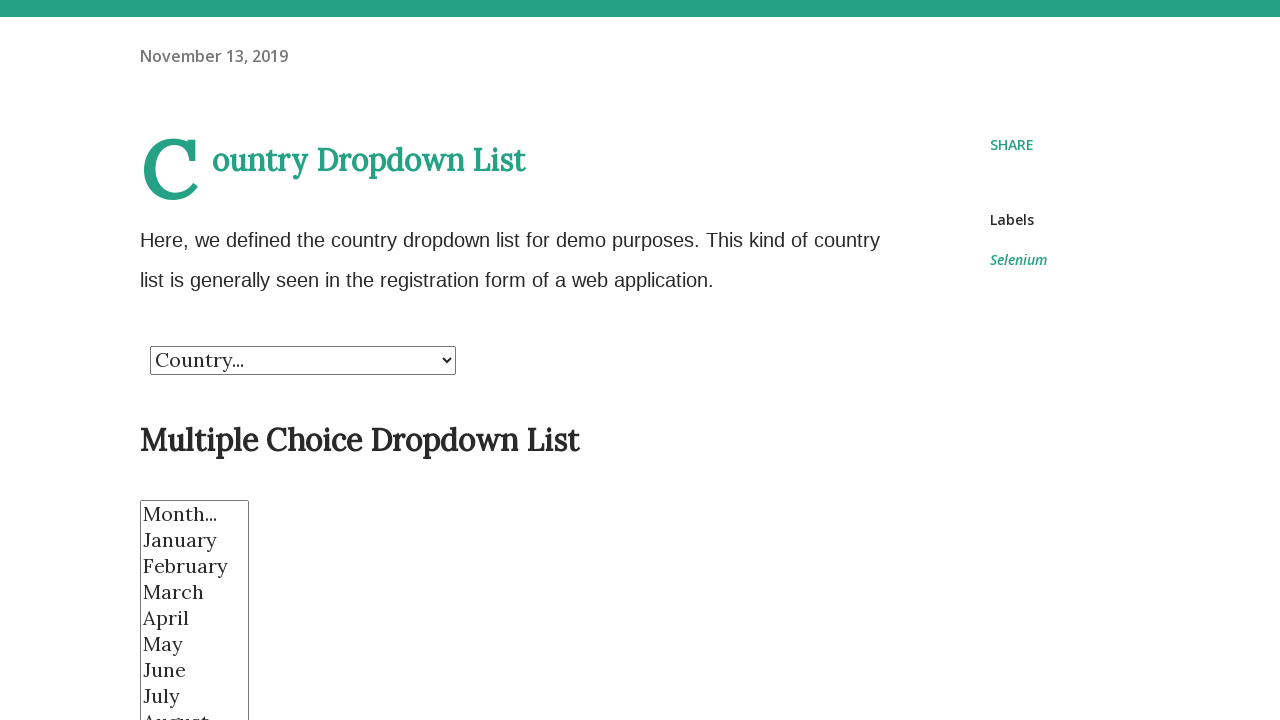

Cleared all selections using JavaScript evaluation on Month dropdown
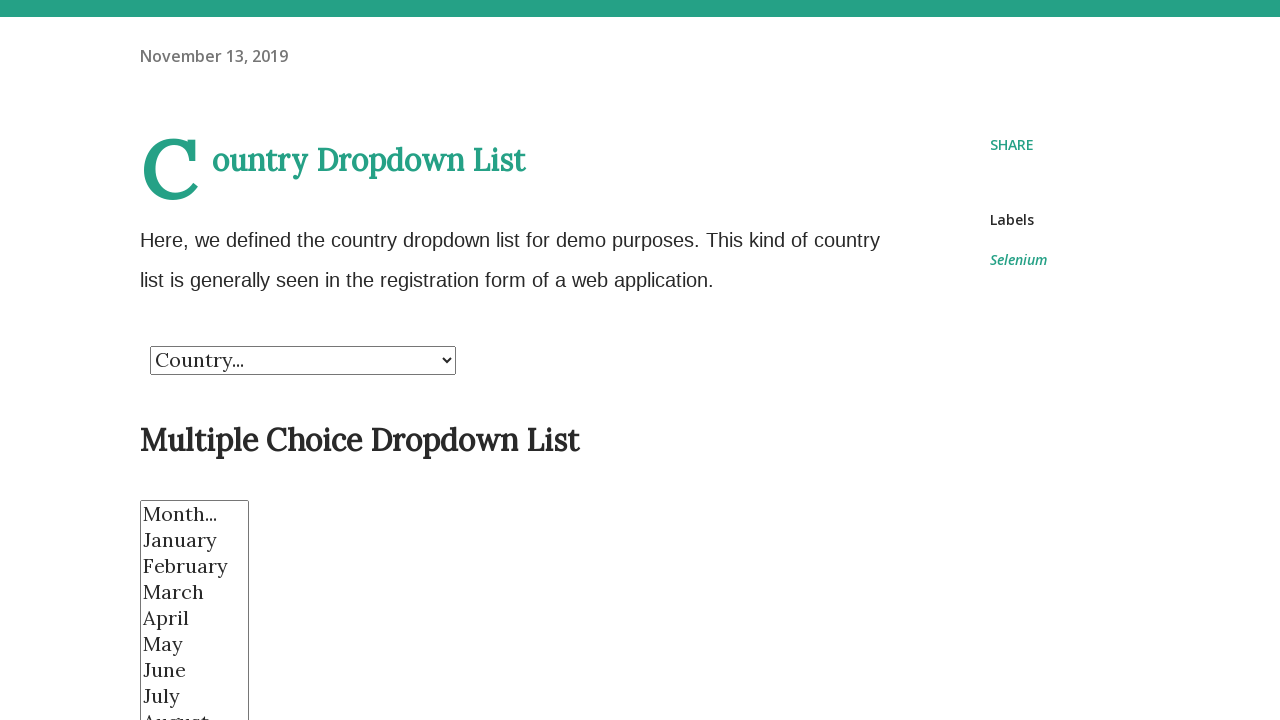

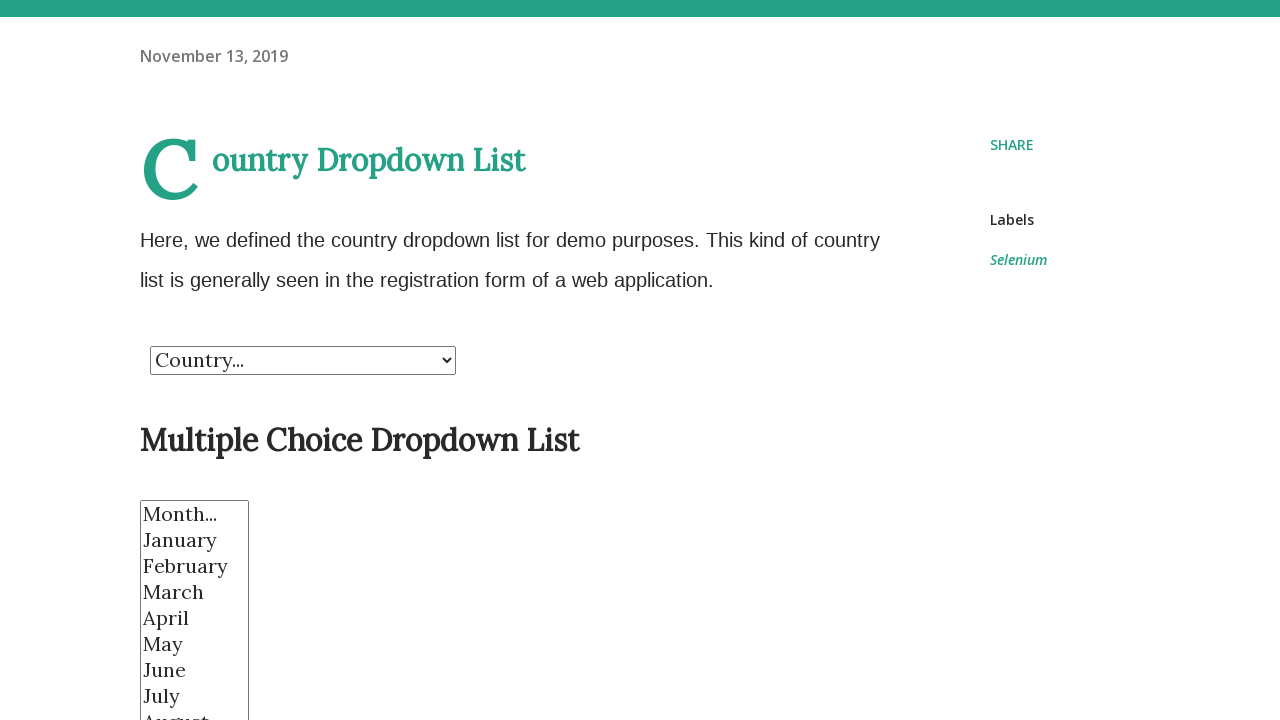